Checks if the OrangeHRM logo is displayed on the login page

Starting URL: https://opensource-demo.orangehrmlive.com/web/index.php/auth/login

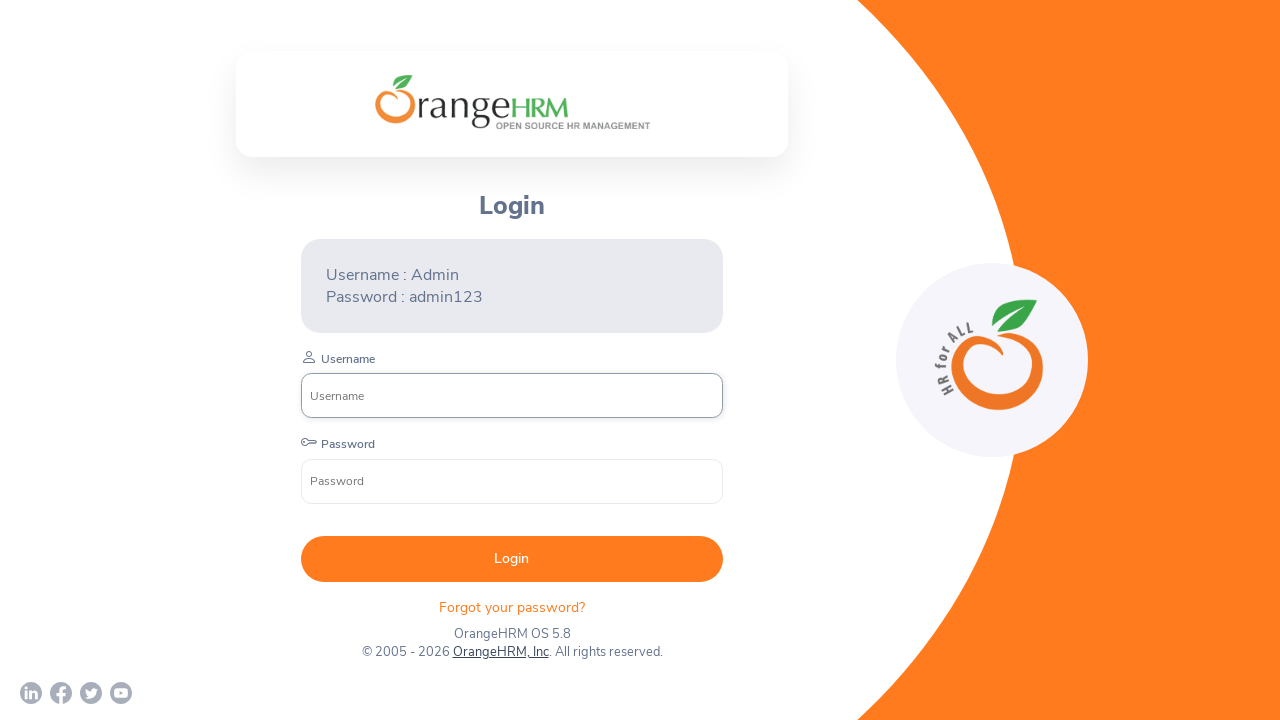

Navigated to OrangeHRM login page
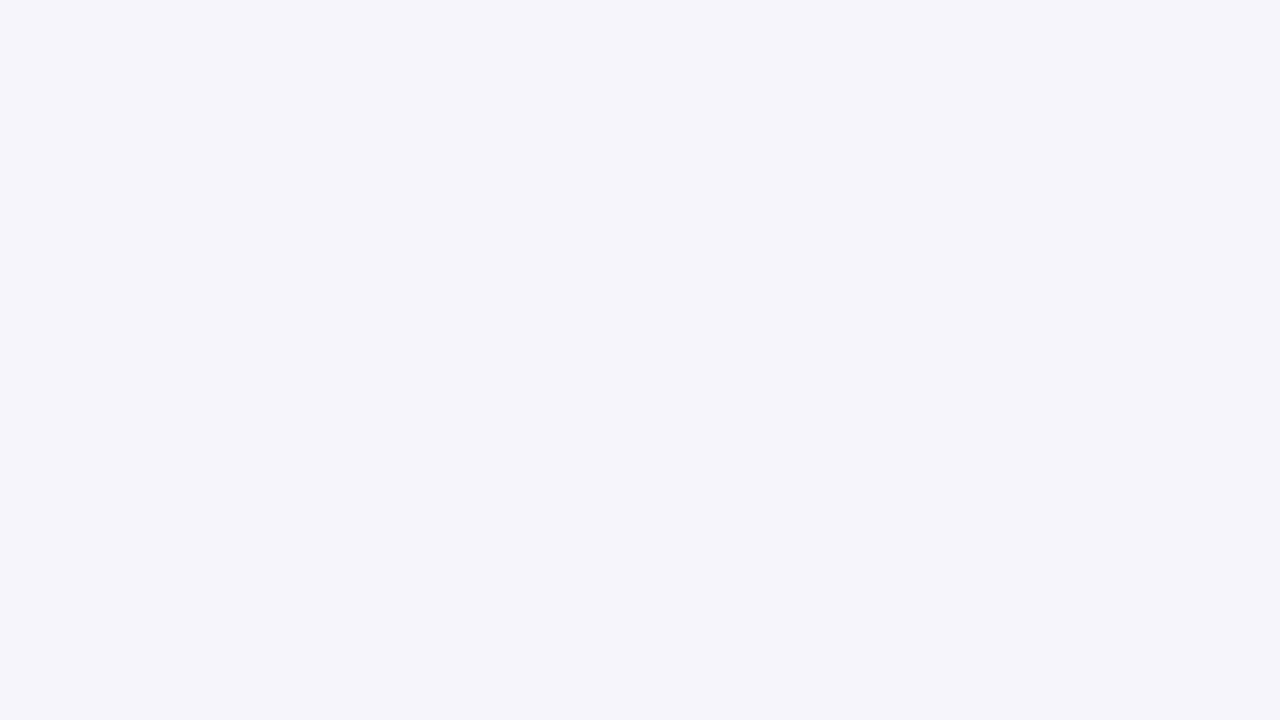

Checked if OrangeHRM logo is visible on login page
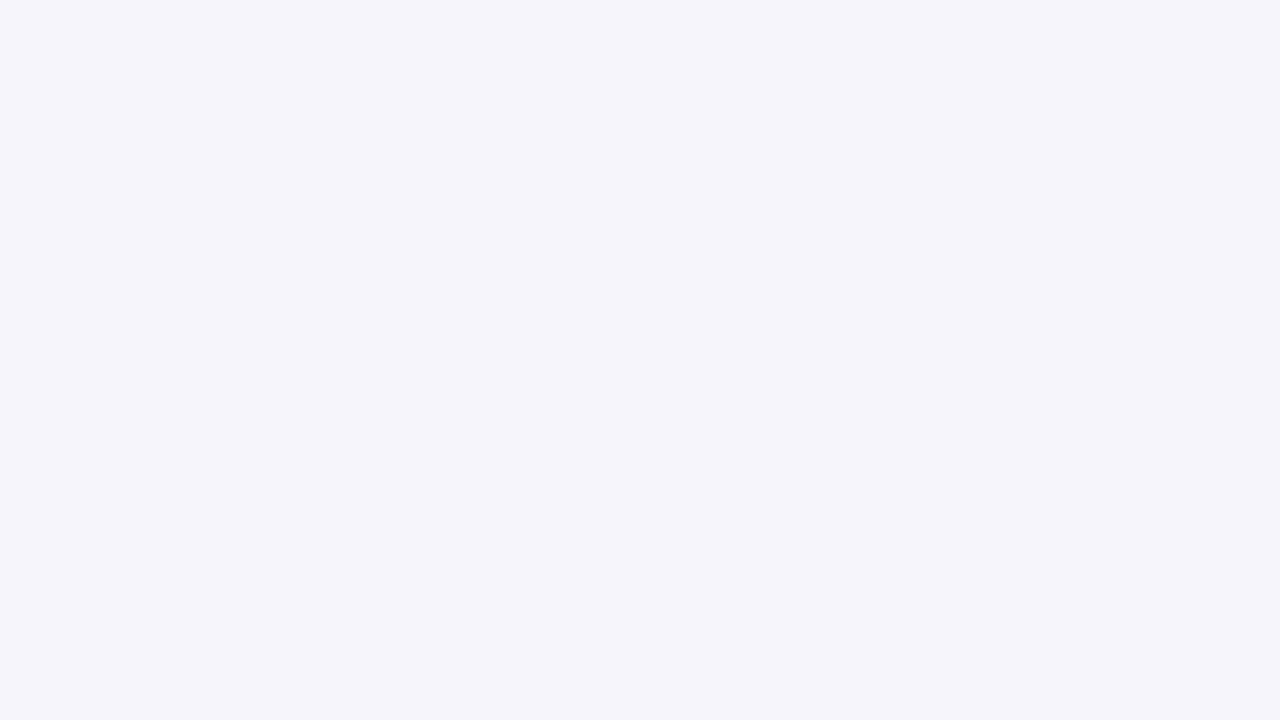

OrangeHRM logo visibility result: False
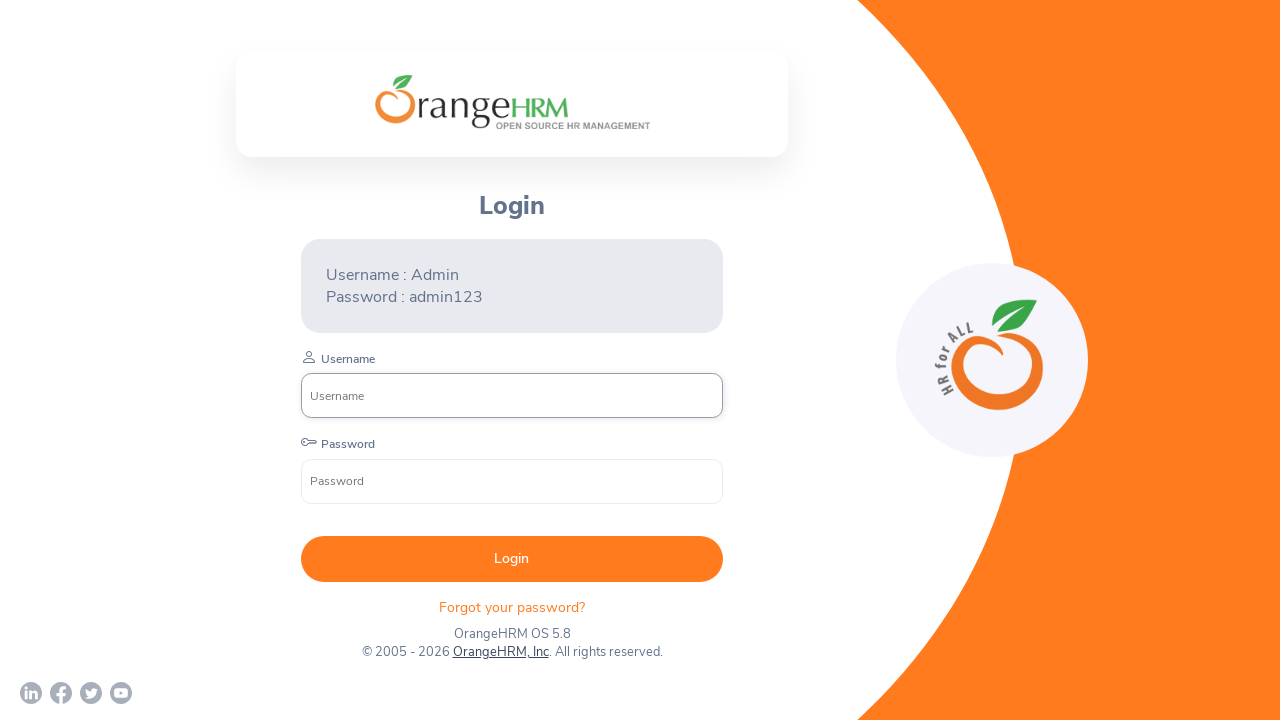

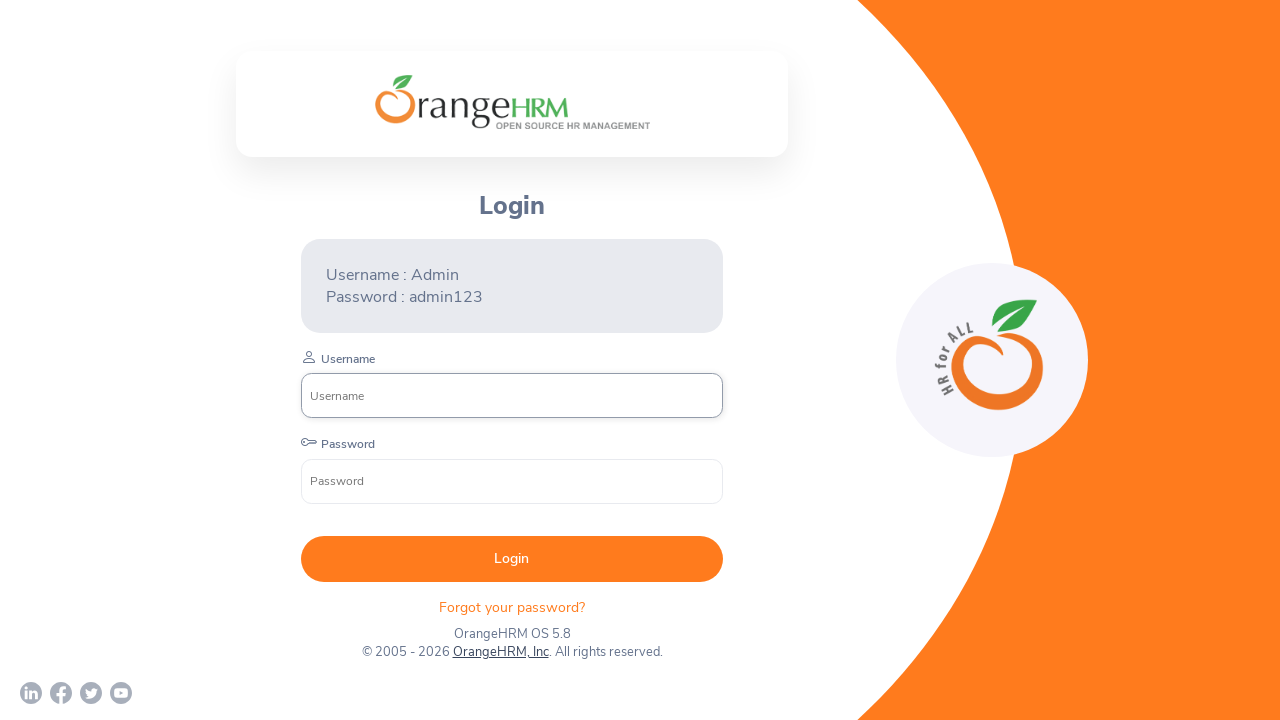